Tests a text box form by filling in full name, email, current address, and permanent address fields, then submitting and verifying the results are displayed correctly.

Starting URL: https://demoqa.com/text-box

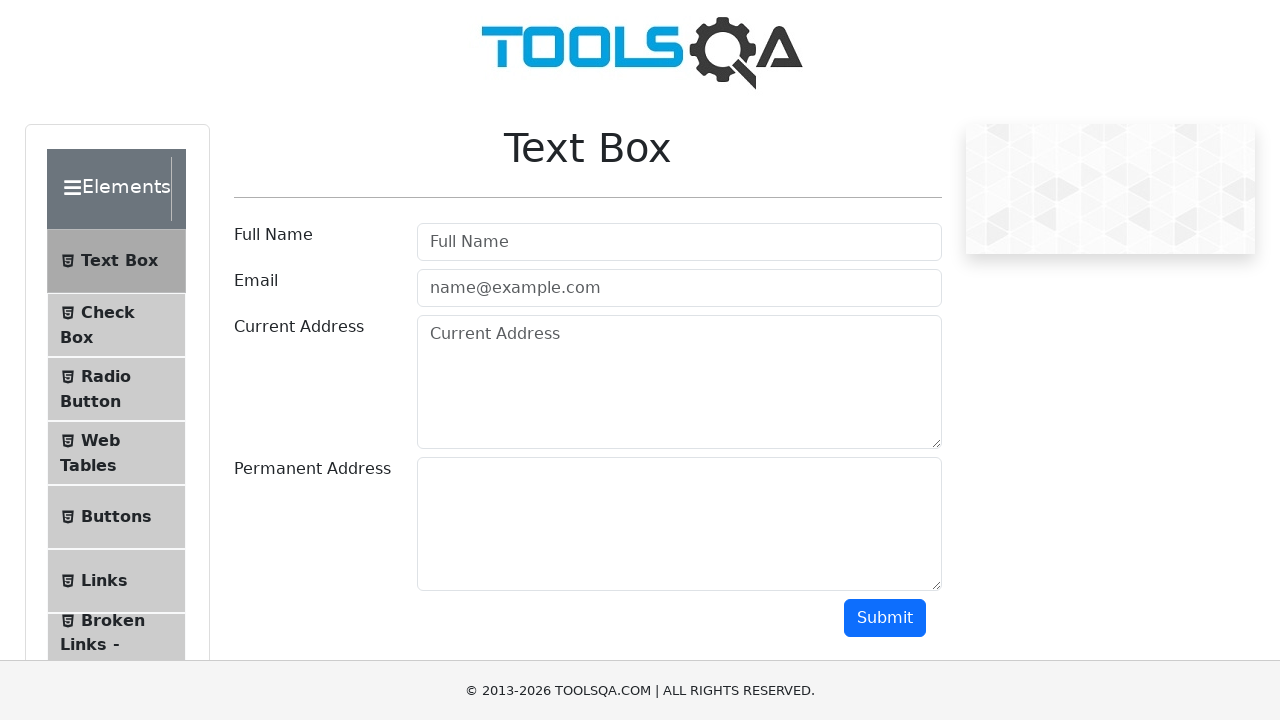

Waited for full name field to be visible
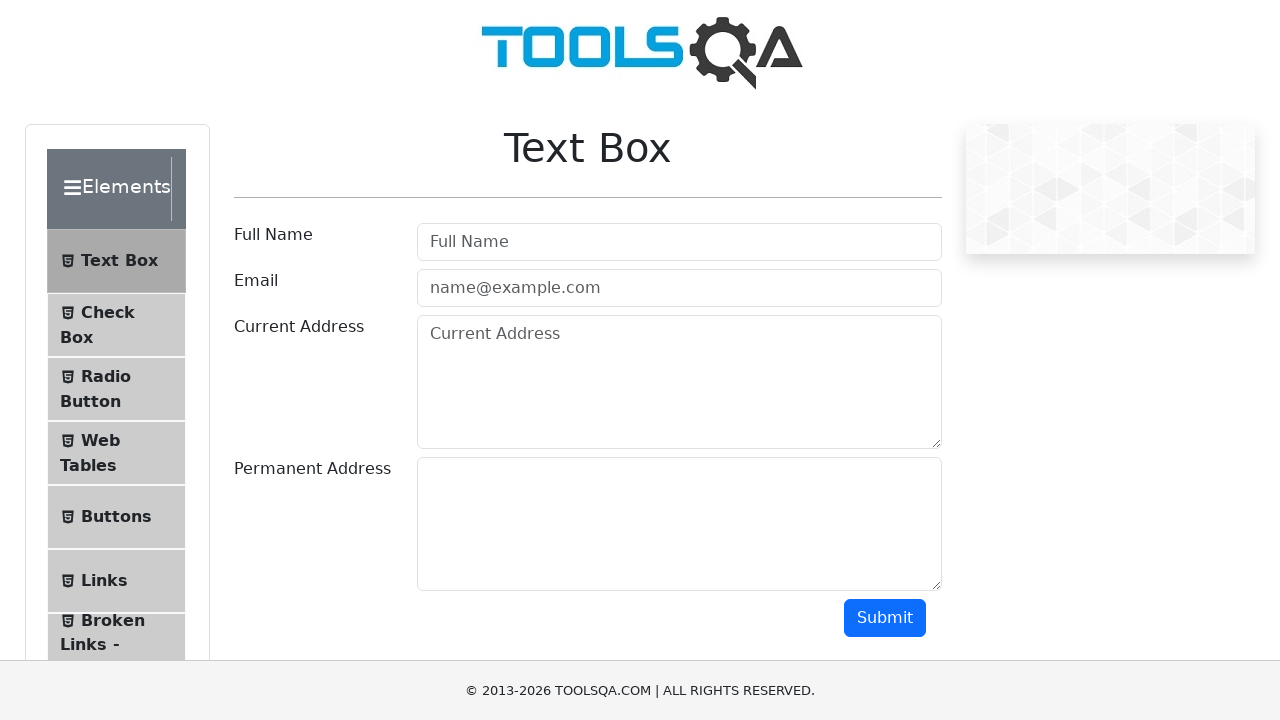

Filled full name field with 'Test Deneme' on #userName
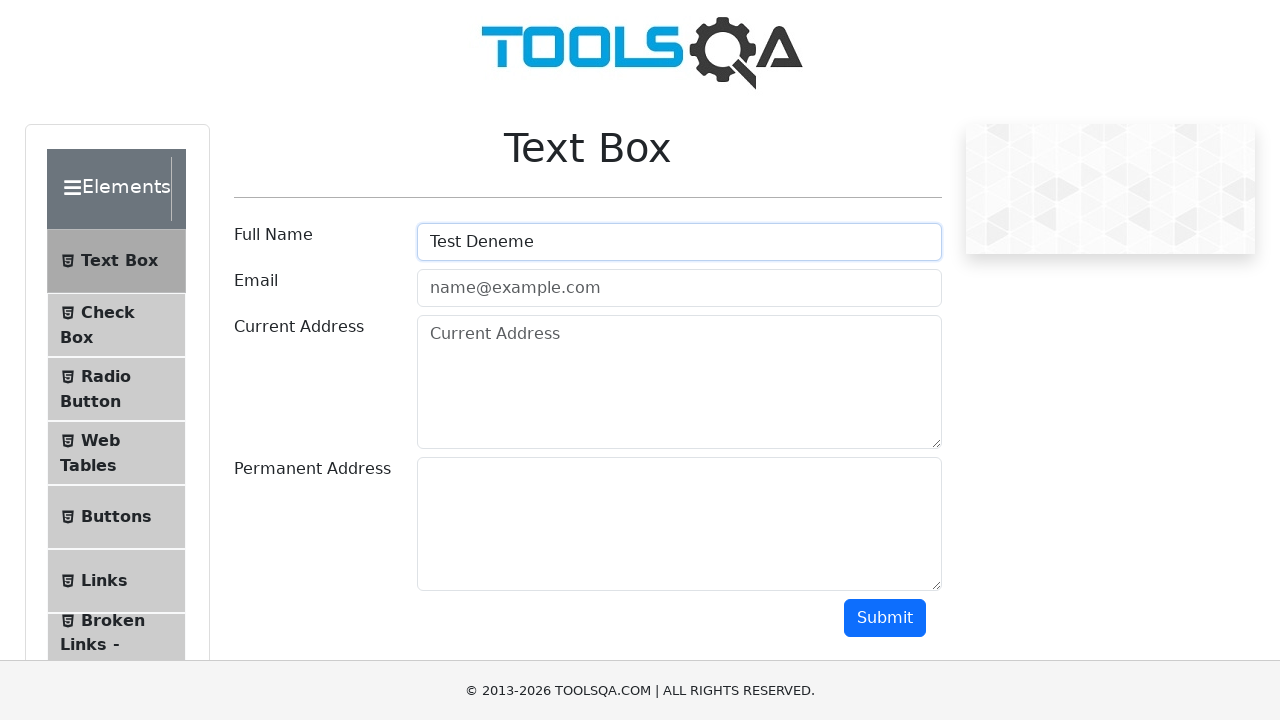

Filled email field with 'test@deneme.com' on #userEmail
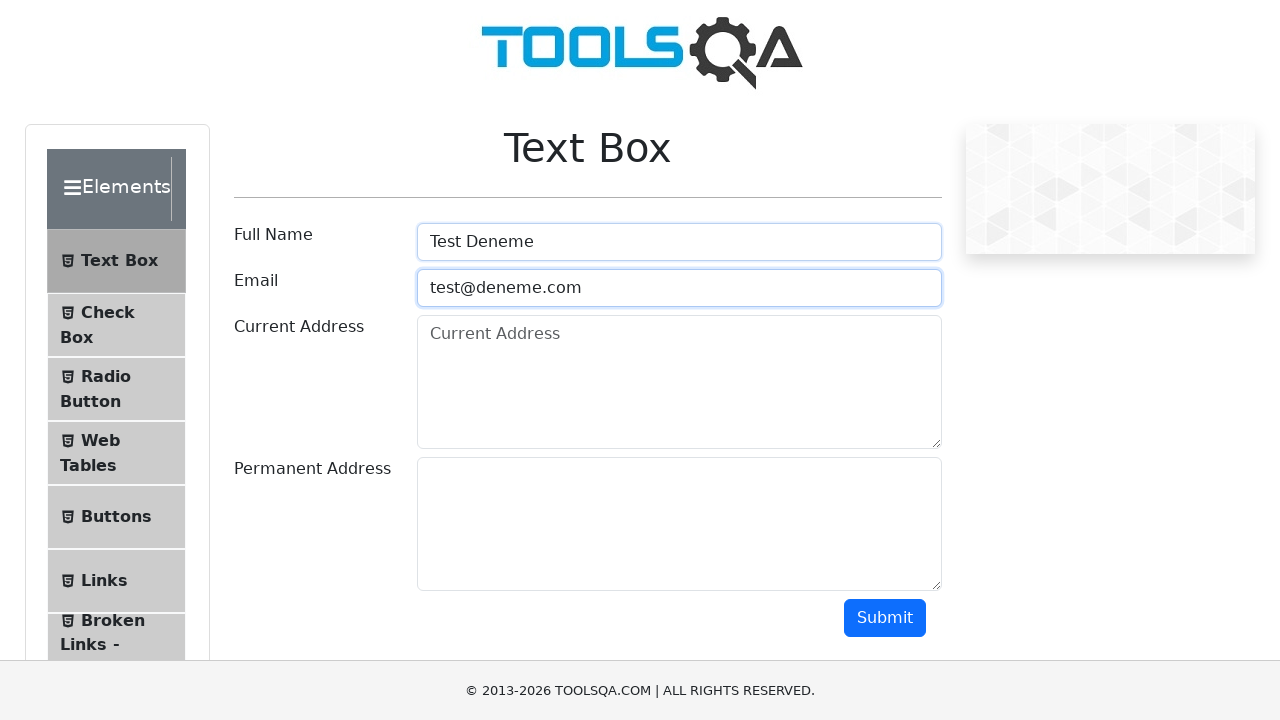

Filled current address field with 'Test Mahallesi, Deneme Caddesi' on #currentAddress
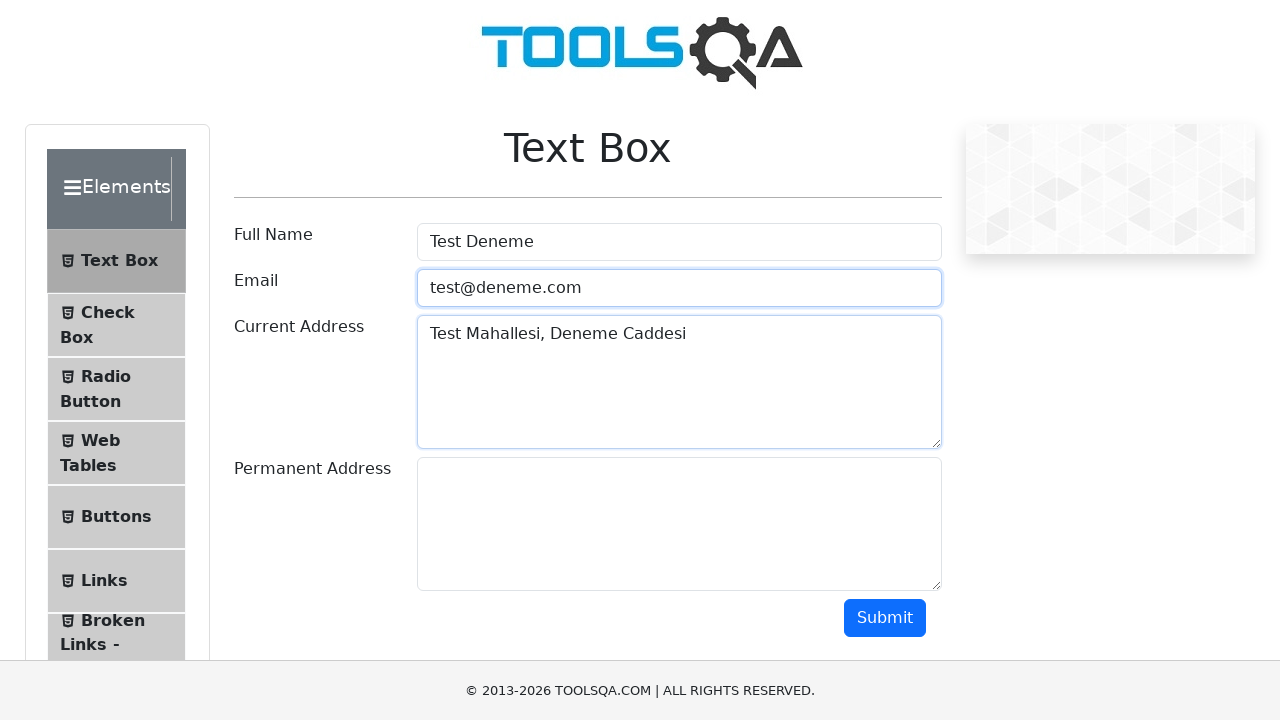

Filled permanent address field with 'Permanent Test' on #permanentAddress
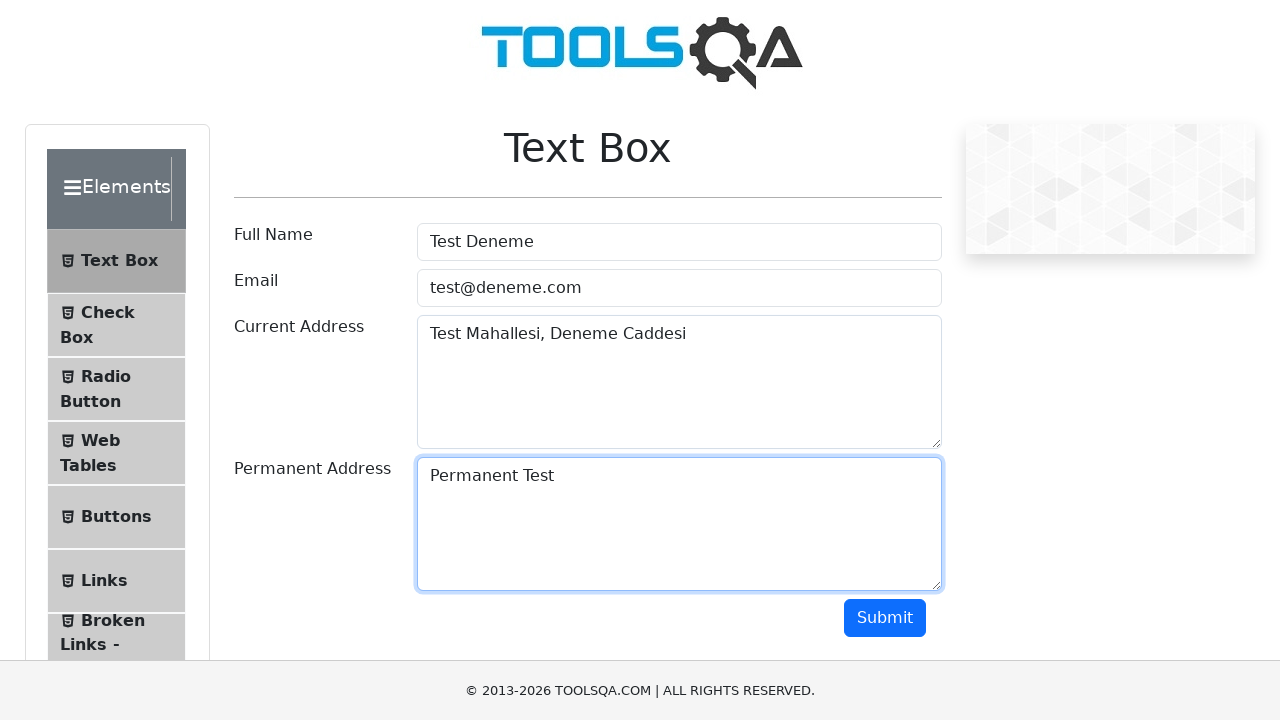

Scrolled down 400 pixels to reveal submit button
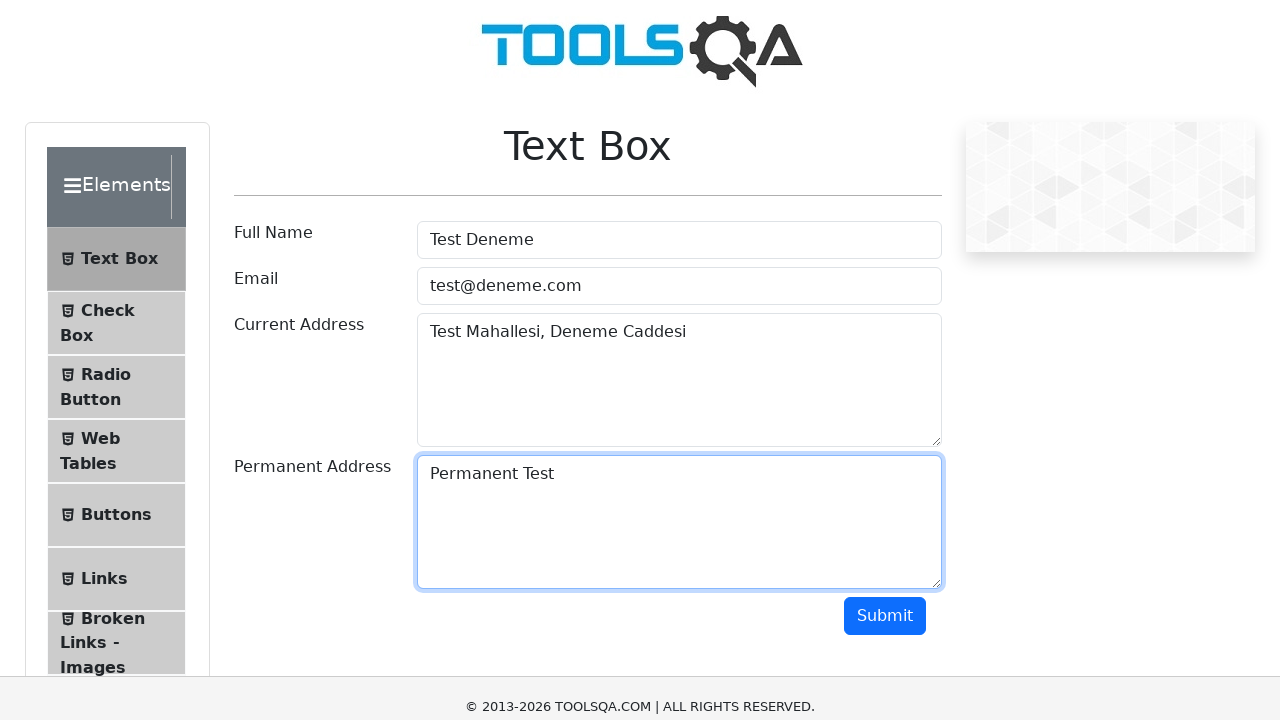

Waited for submit button to be visible
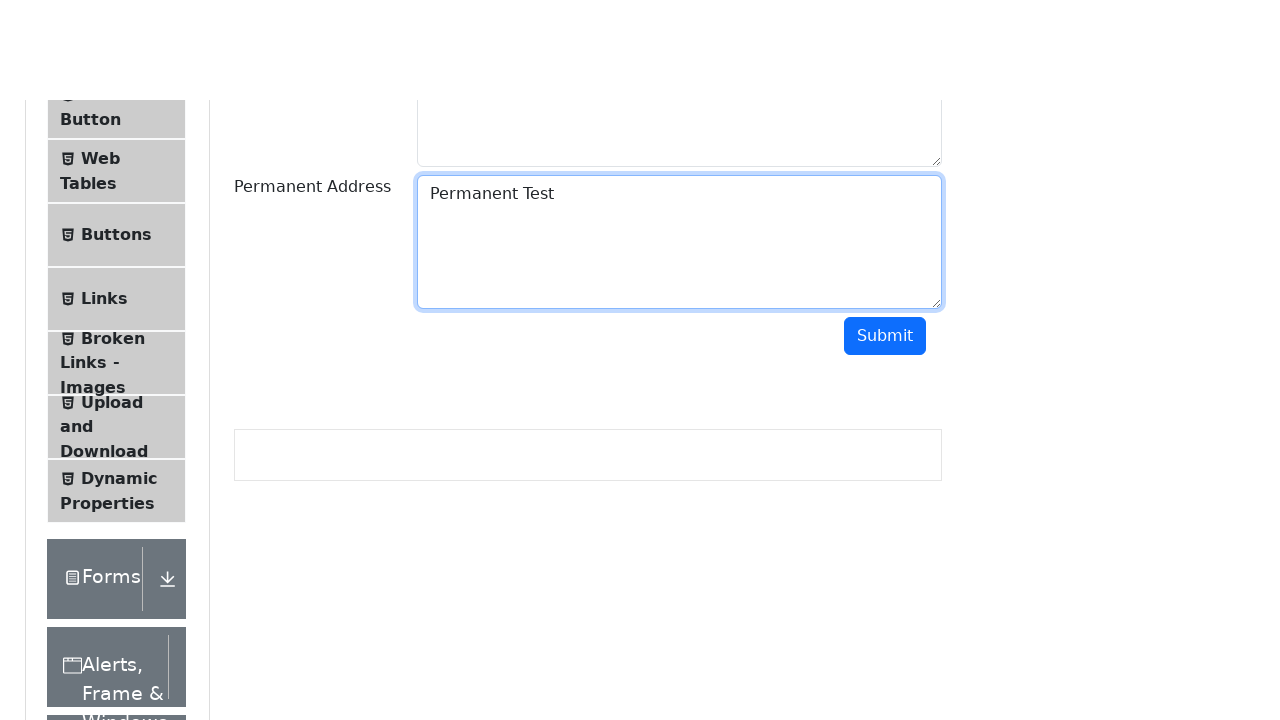

Clicked the submit button at (885, 218) on #submit
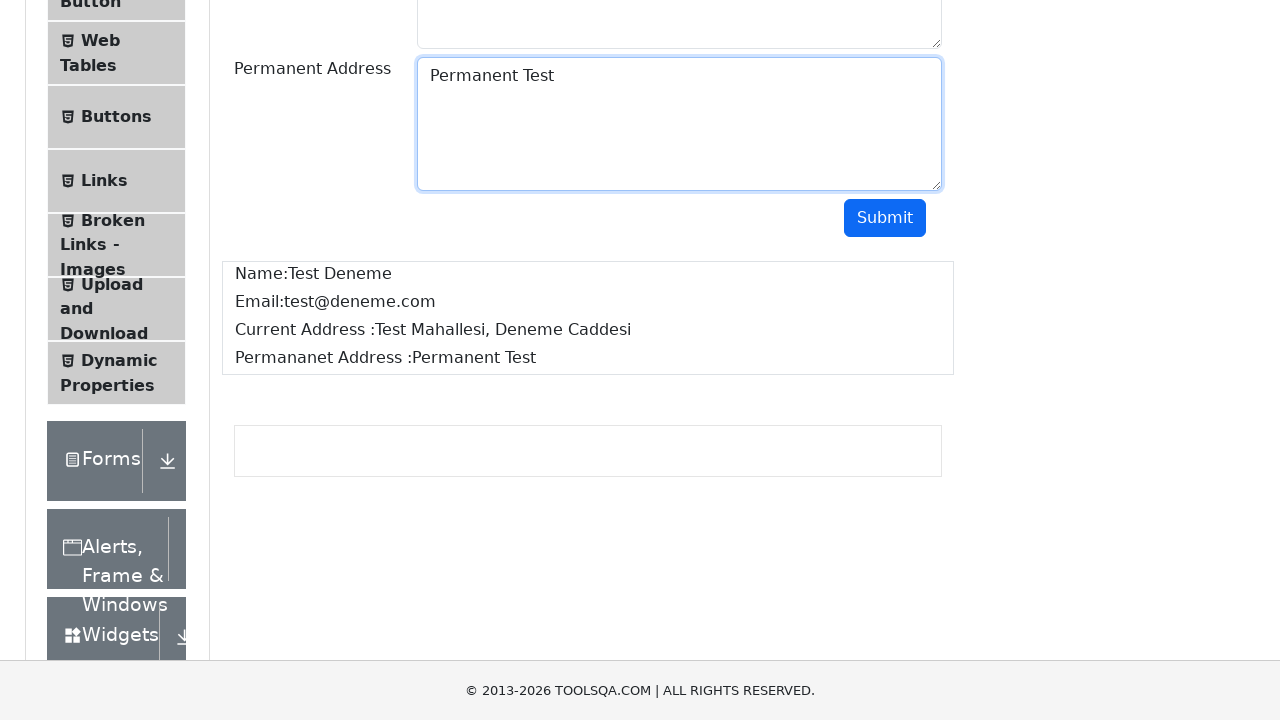

Results section loaded and visible after form submission
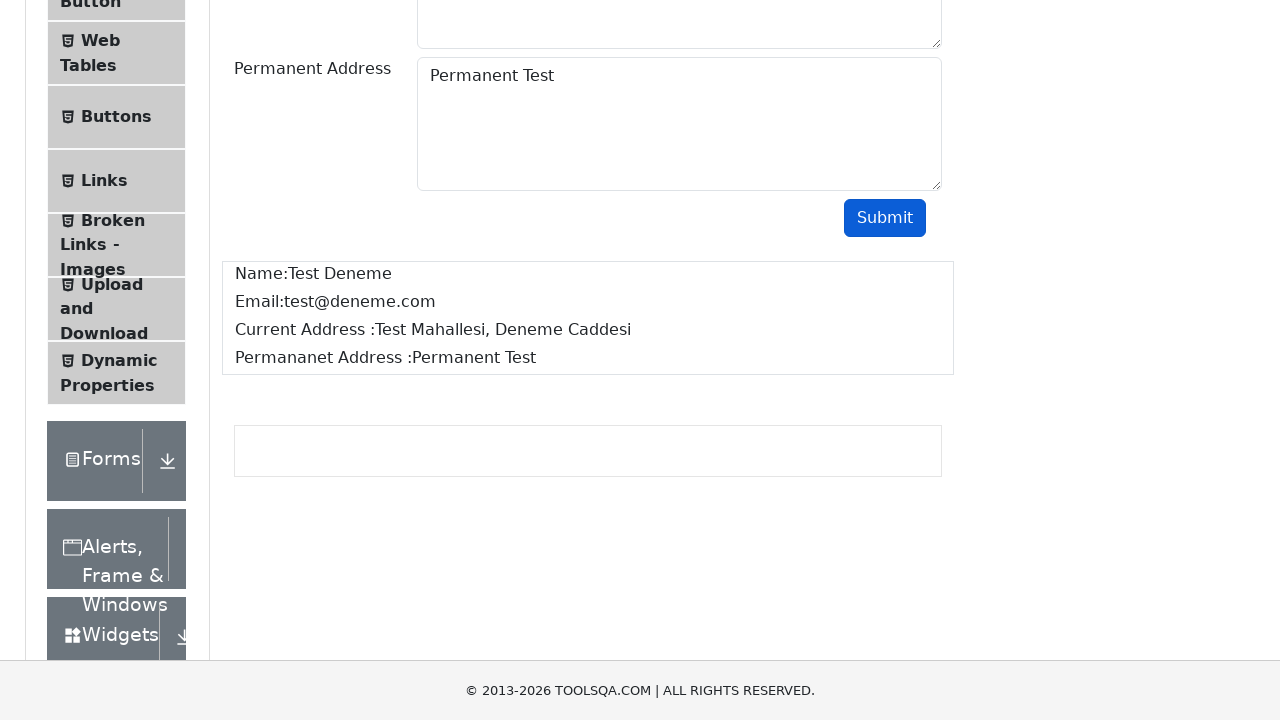

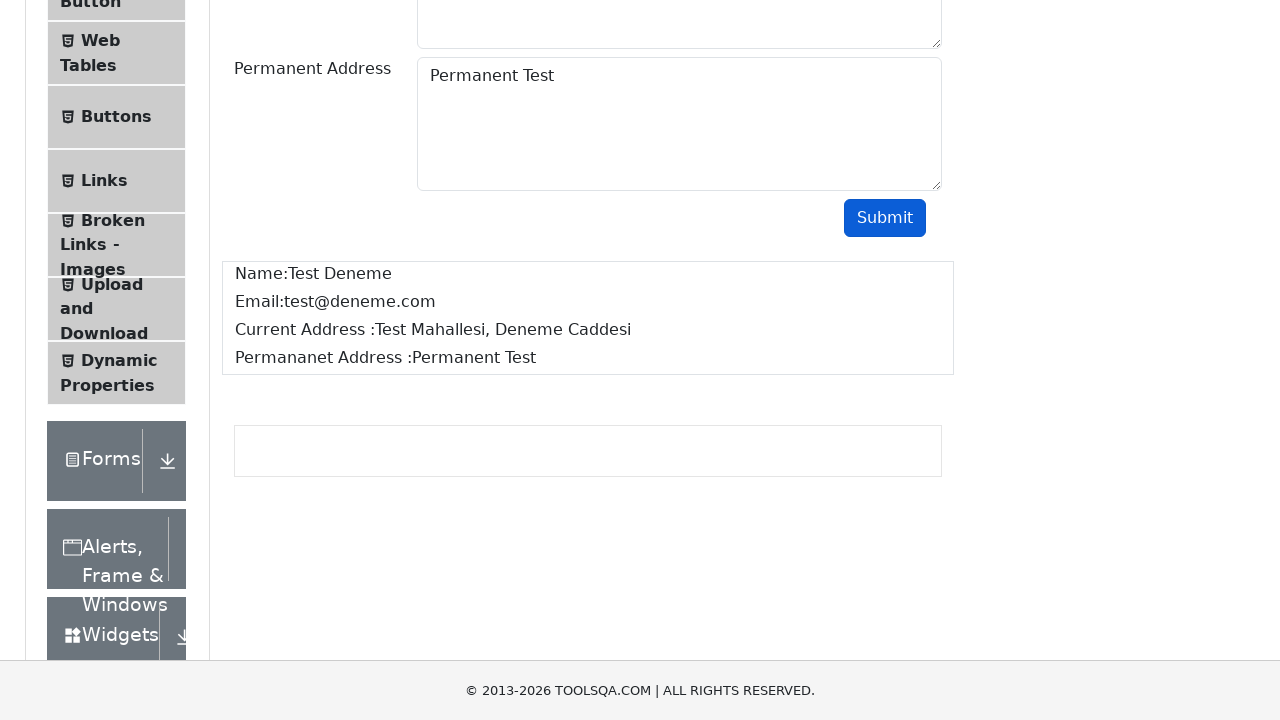